Automates opening multiple YouTube video tabs to generate views for a video

Starting URL: https://www.youtube.com/watch?v=dQw4w9WgXcQ

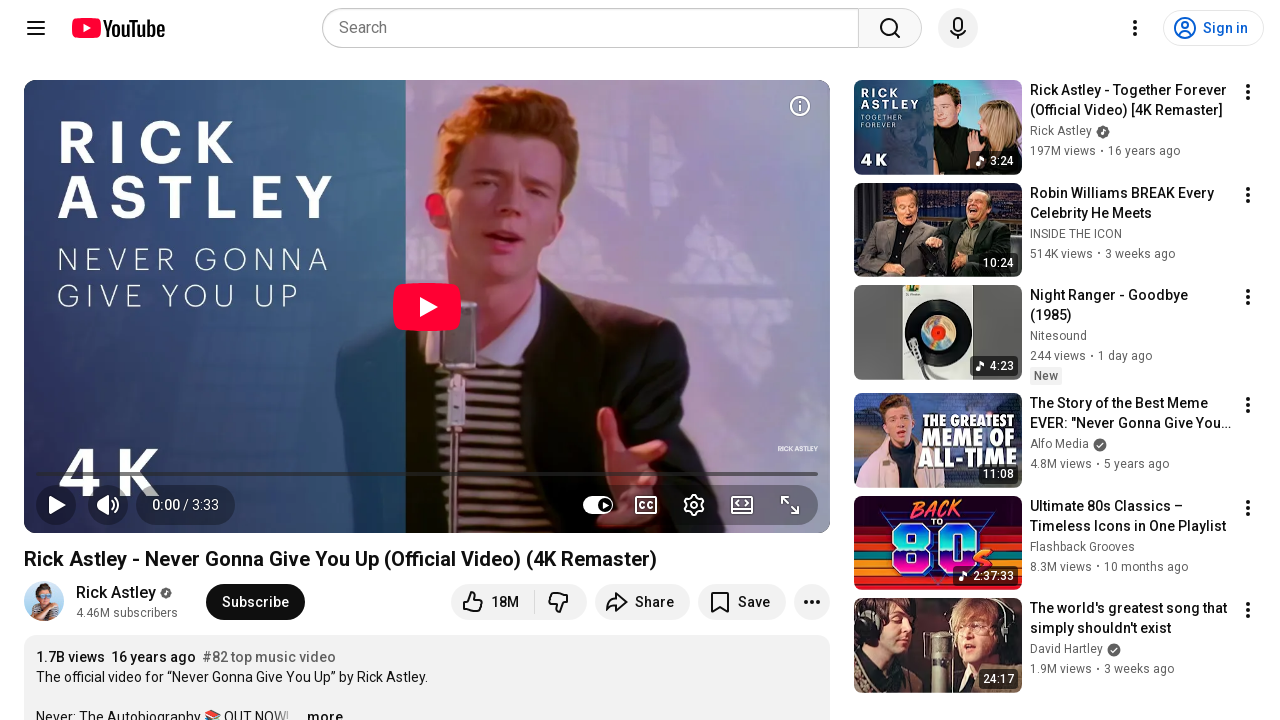

Opened new tab and navigated to YouTube video
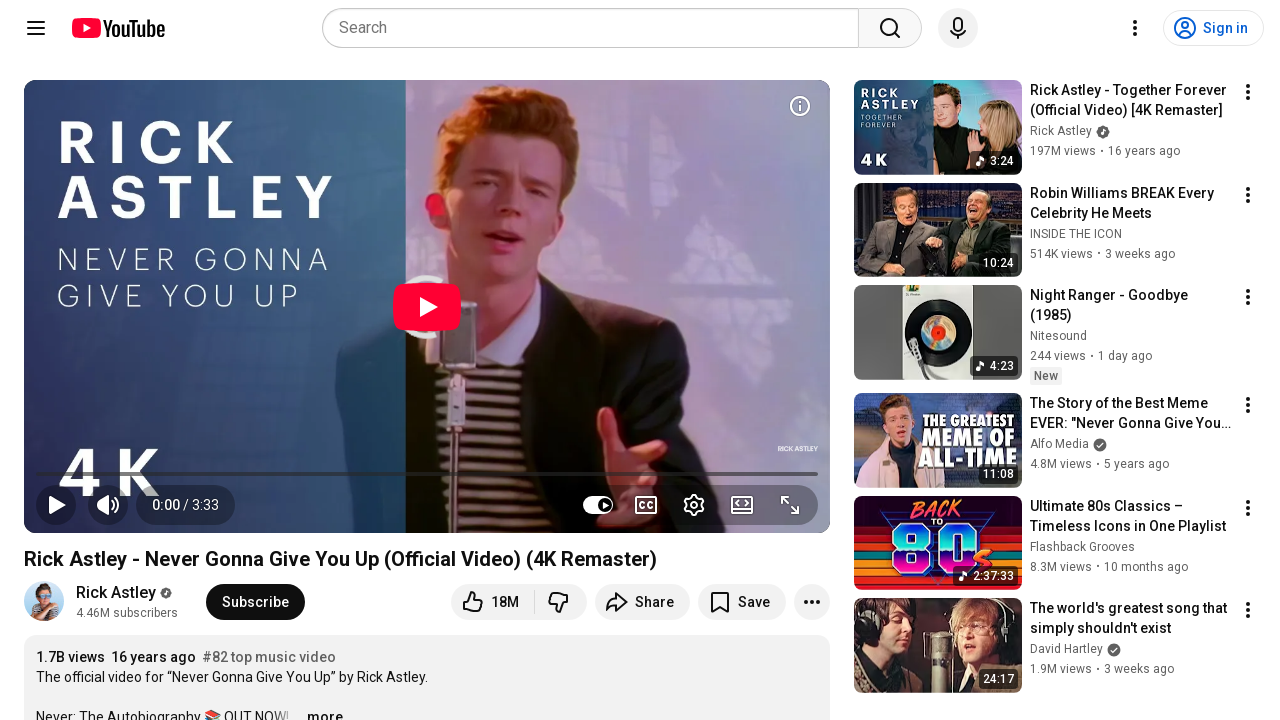

Opened new tab and navigated to YouTube video
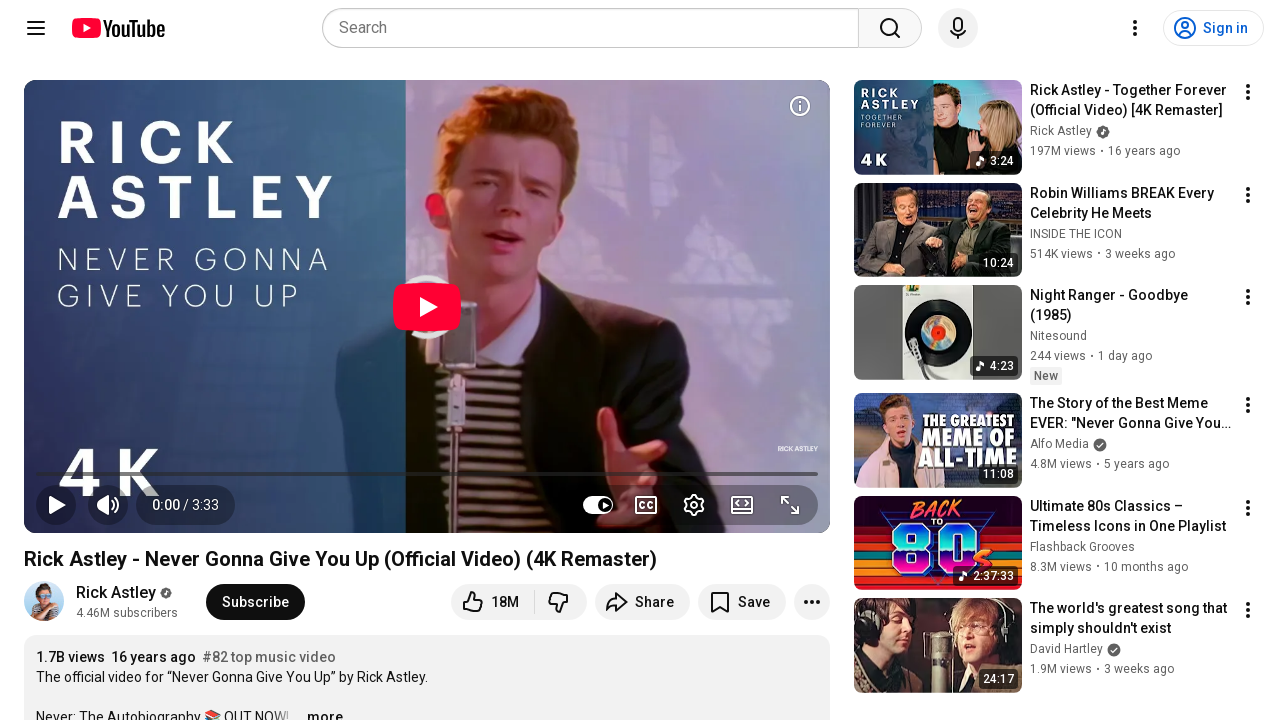

Opened new tab and navigated to YouTube video
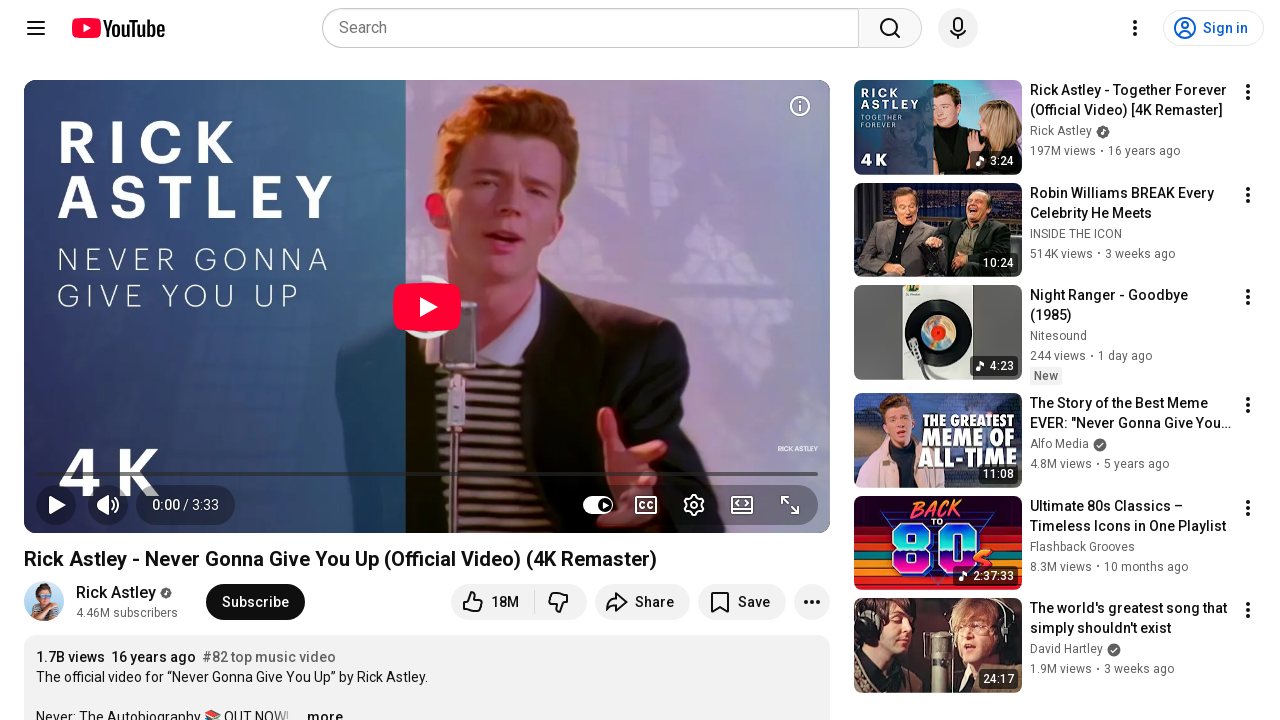

Waited 30 seconds for views to register
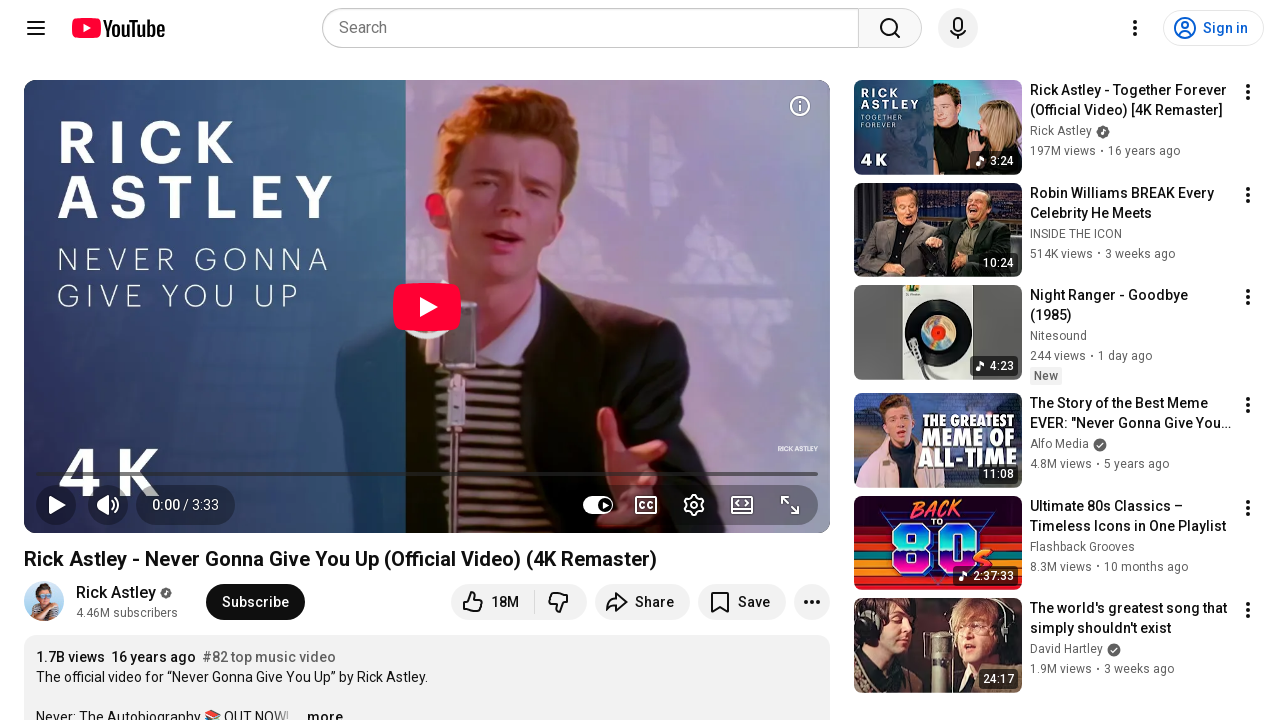

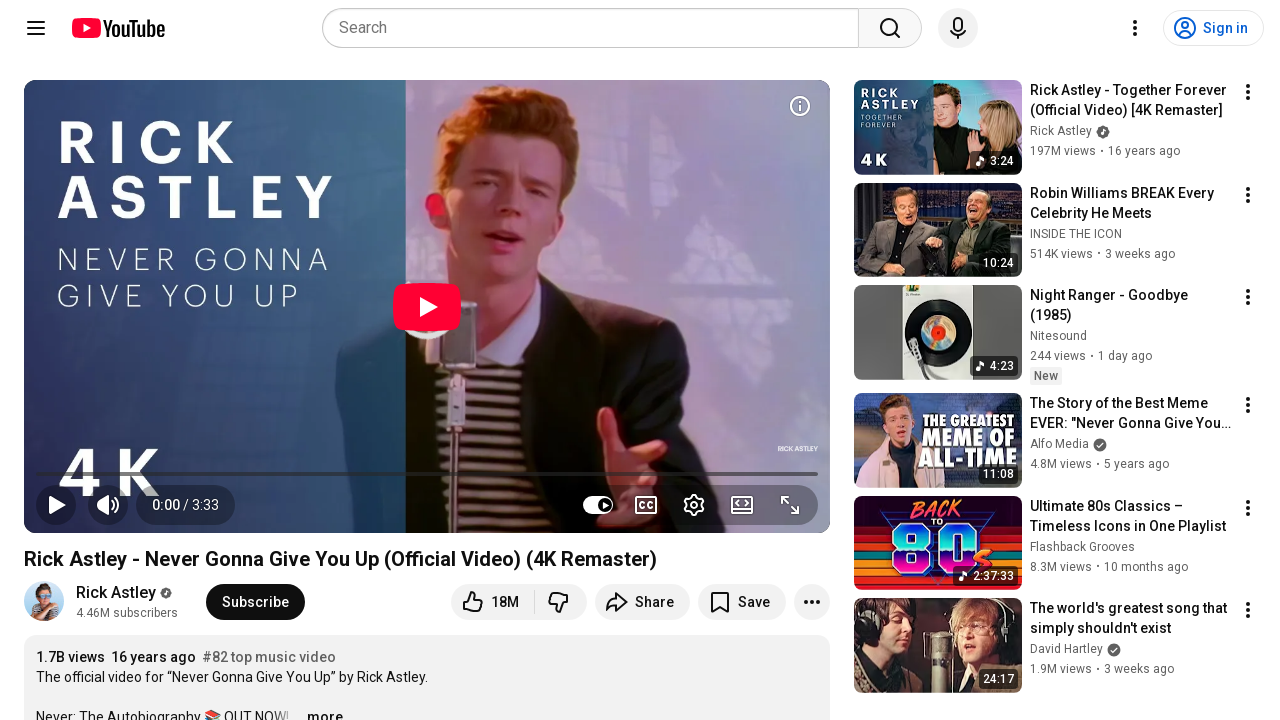